Navigates to Roblox website and maximizes the browser window

Starting URL: http://roblox.com

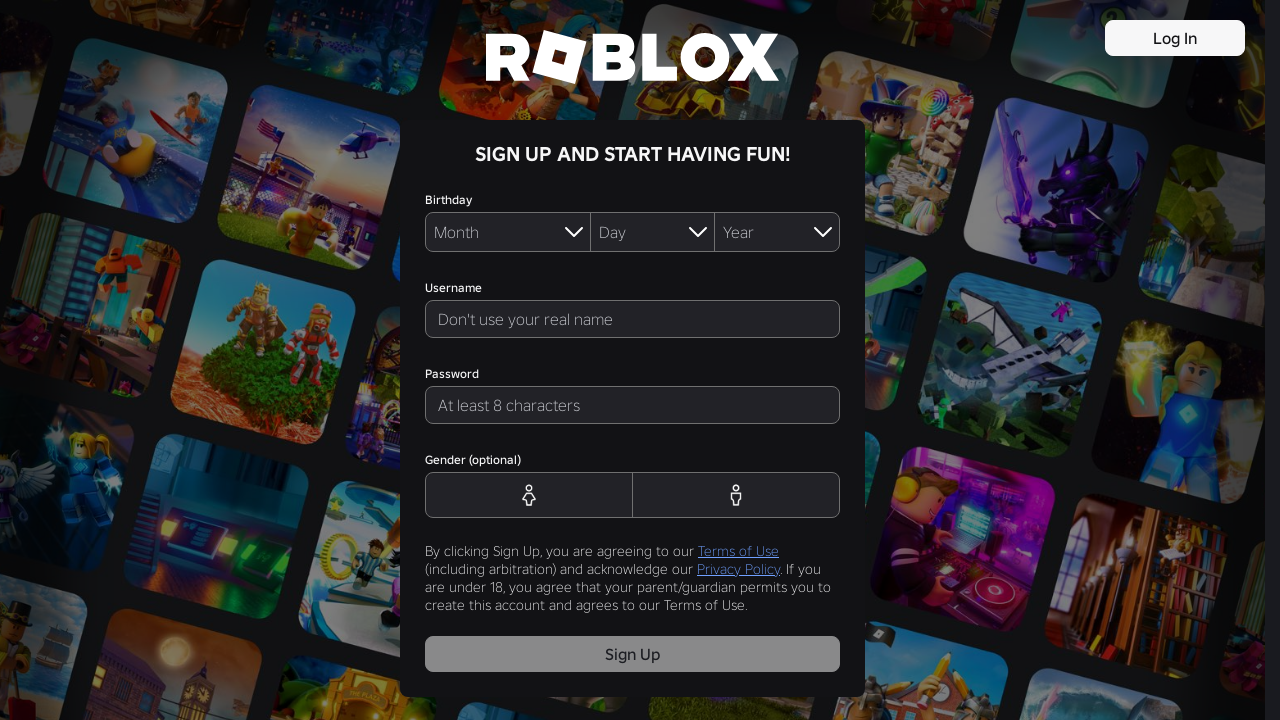

Navigated to Roblox website
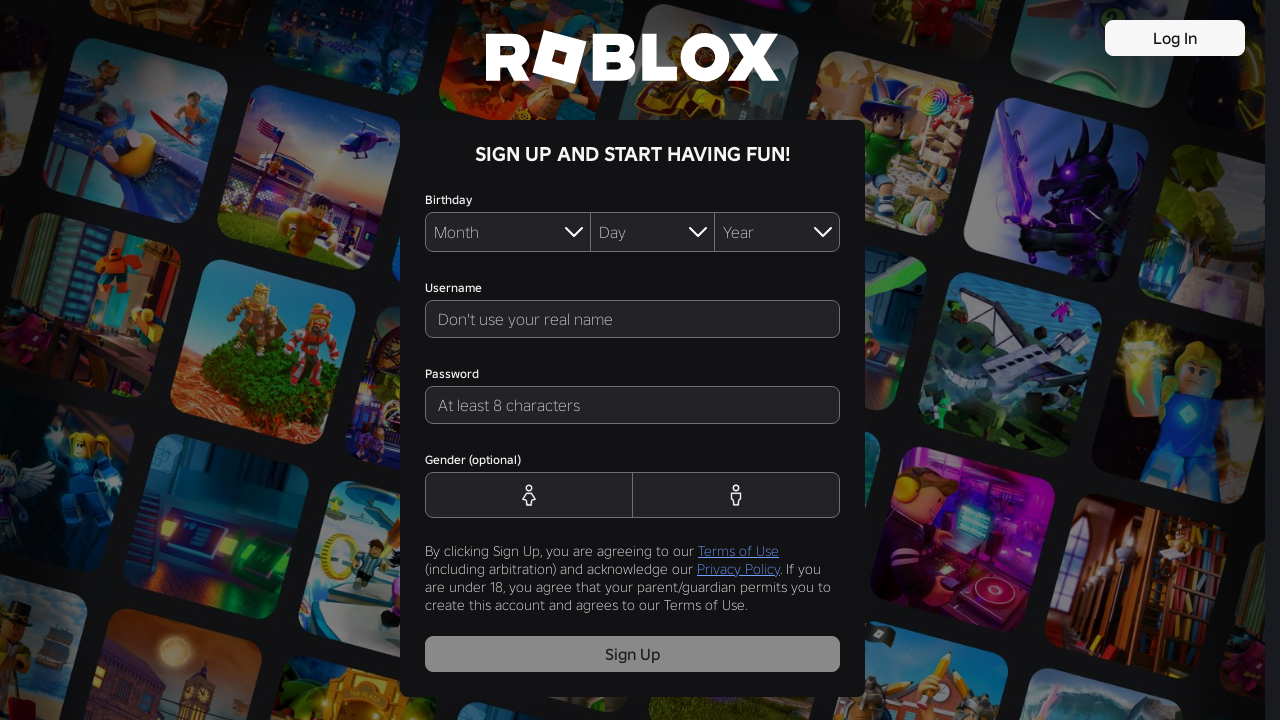

Maximized browser window to 1920x1080
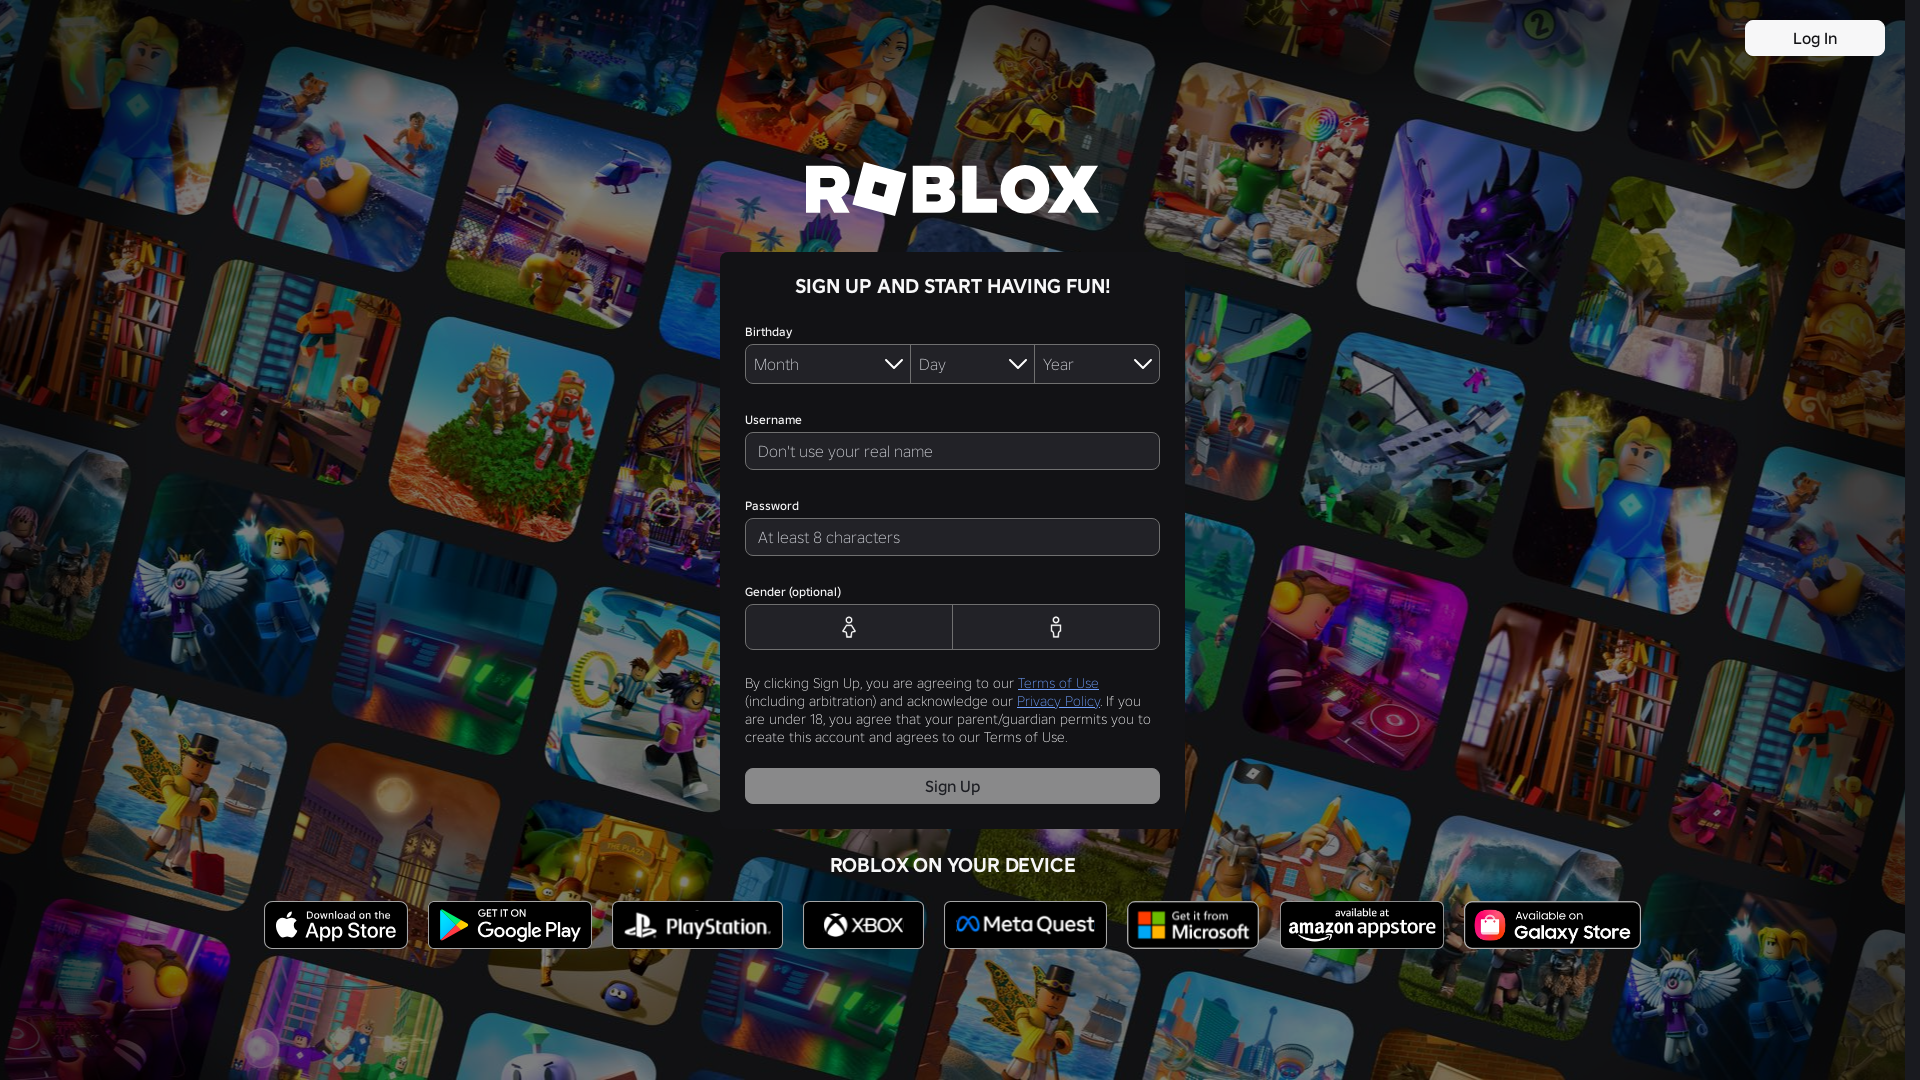

Page loaded and DOM content ready
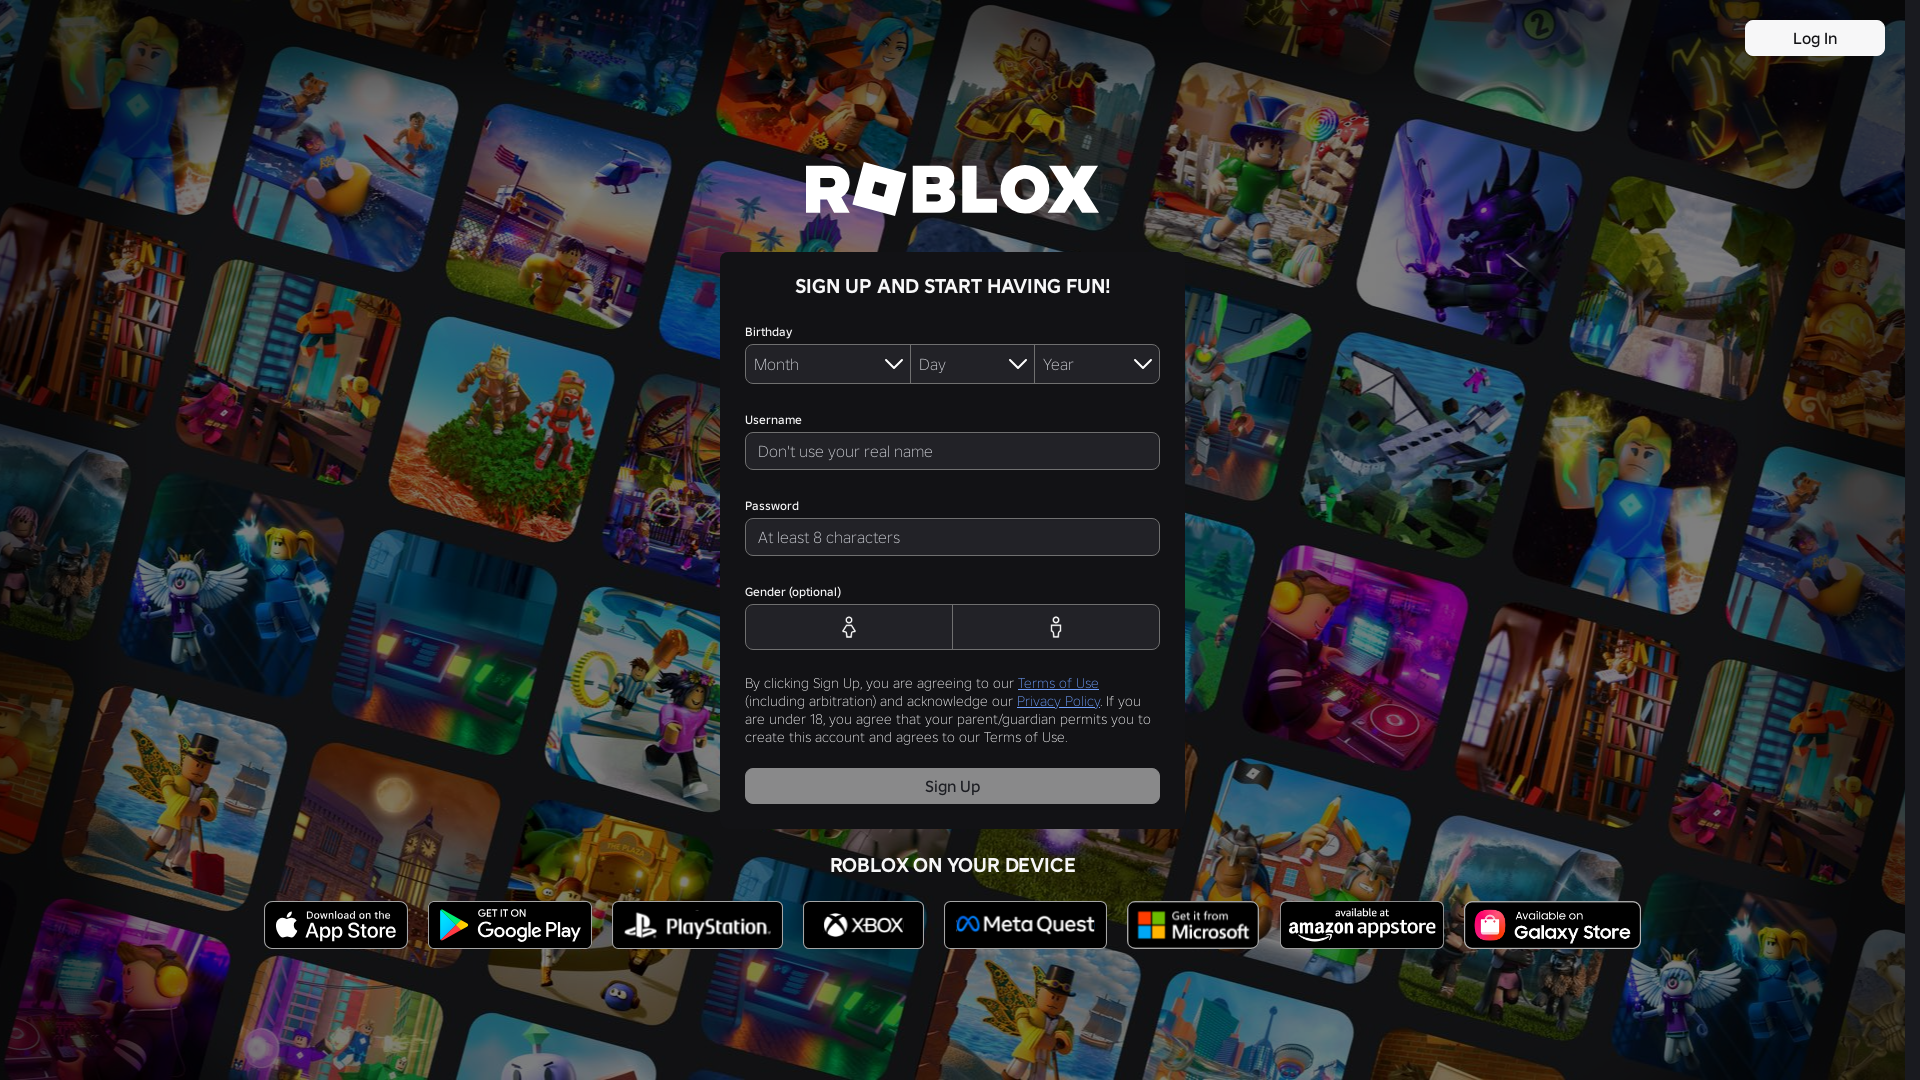

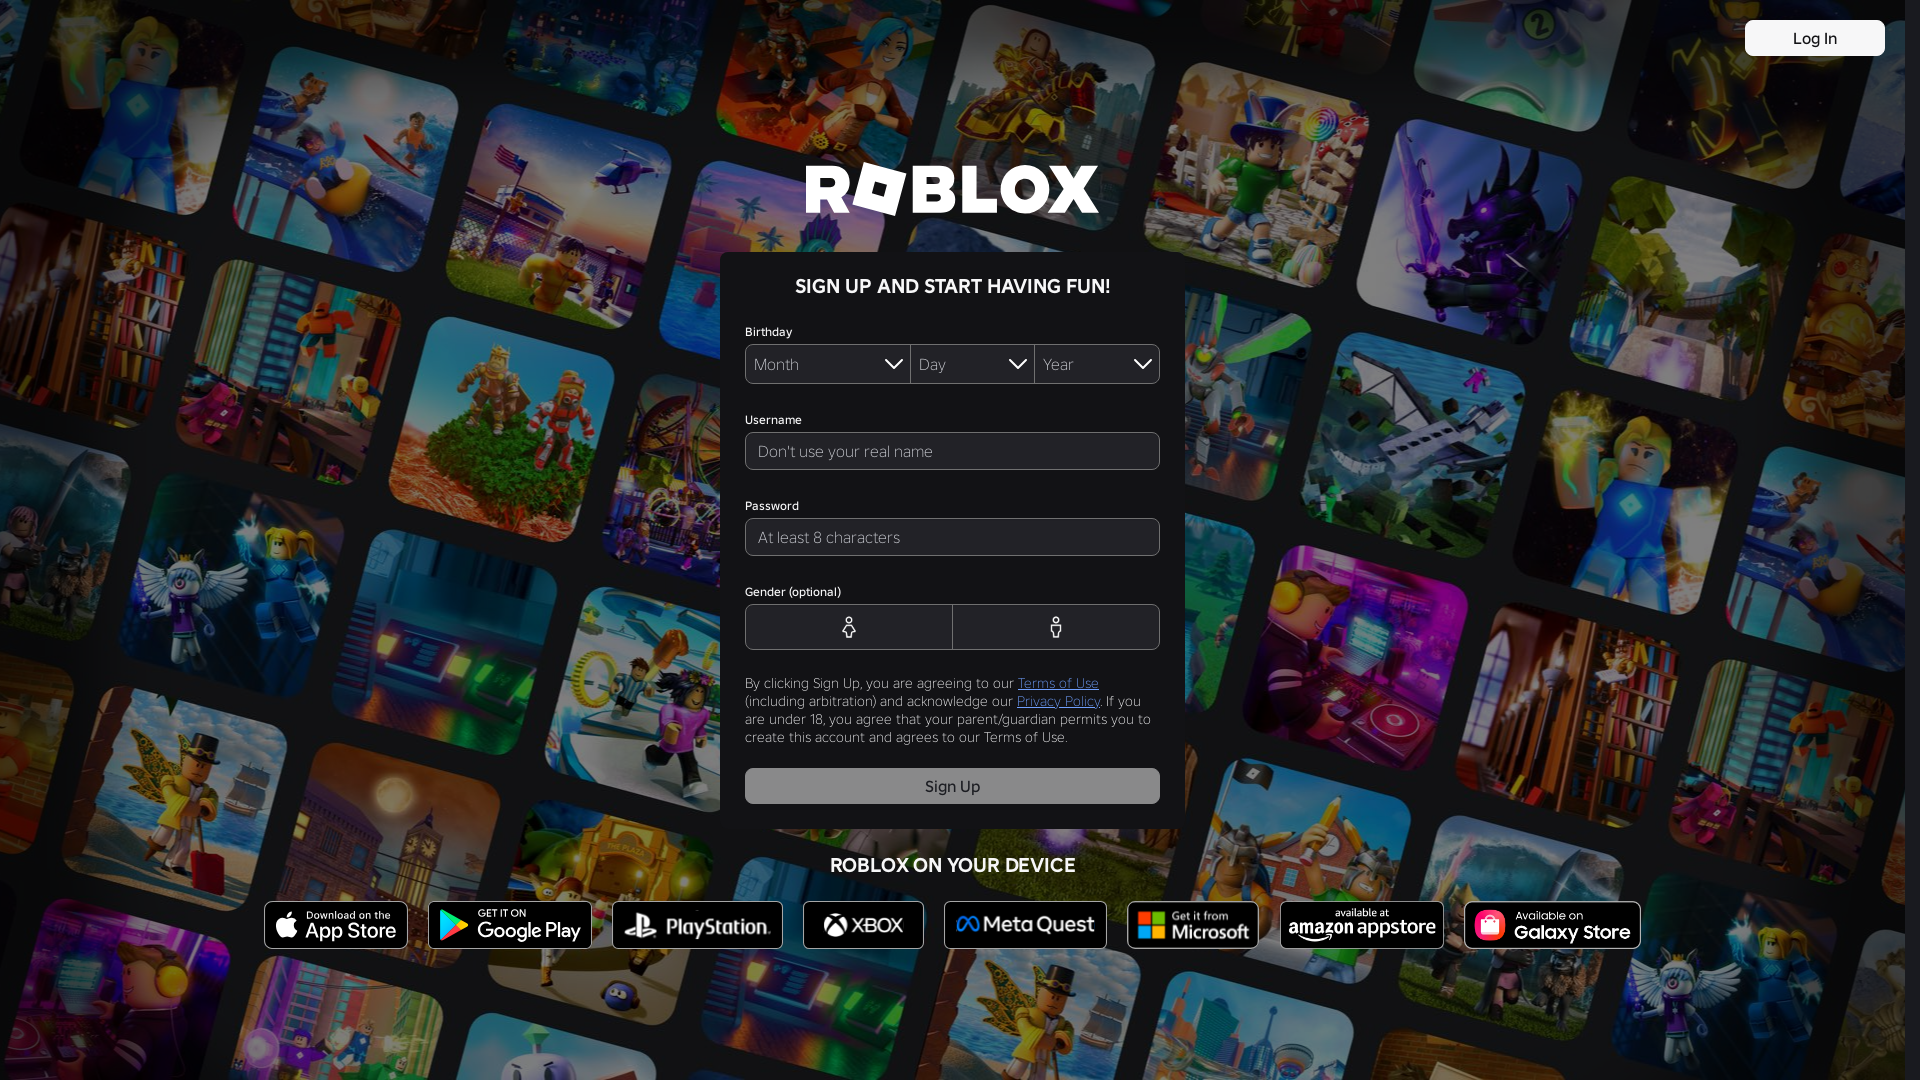